Tests a text box form by filling in full name, email, current address, and permanent address fields, submitting the form, and verifying the displayed output contains the entered information.

Starting URL: https://demoqa.com/text-box

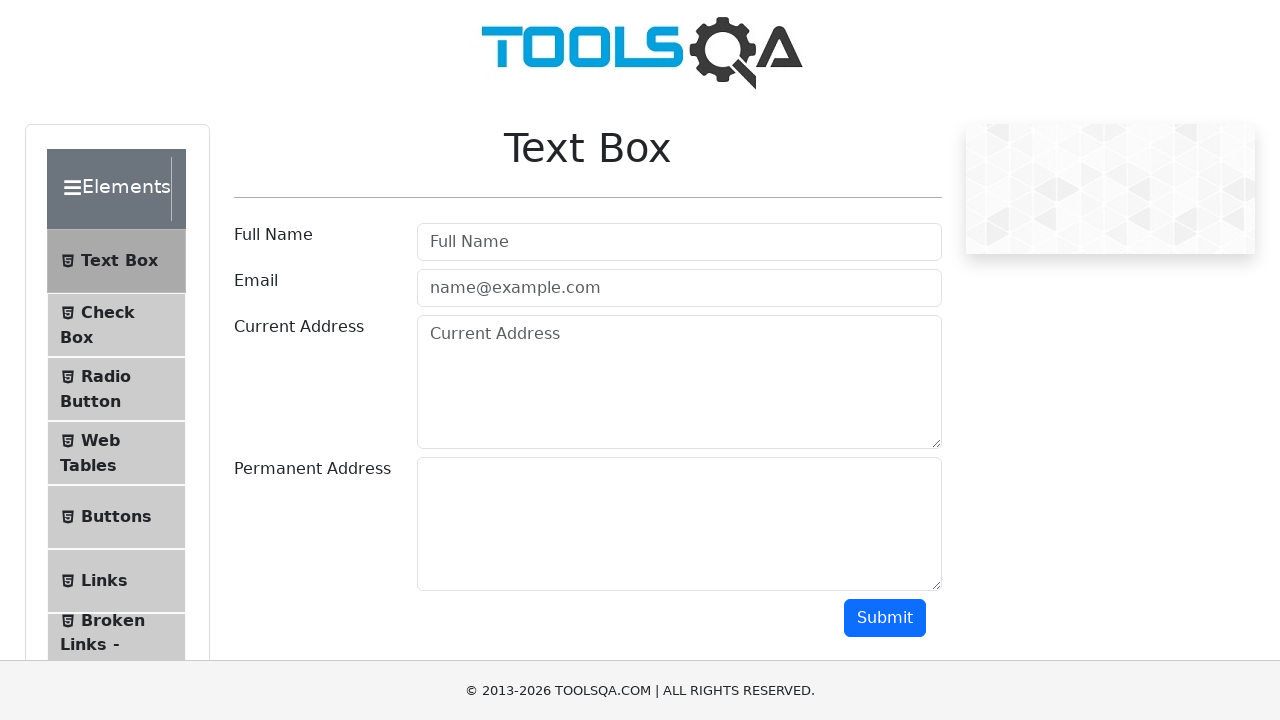

Clicked Full Name field at (679, 242) on internal:attr=[placeholder="Full Name"i]
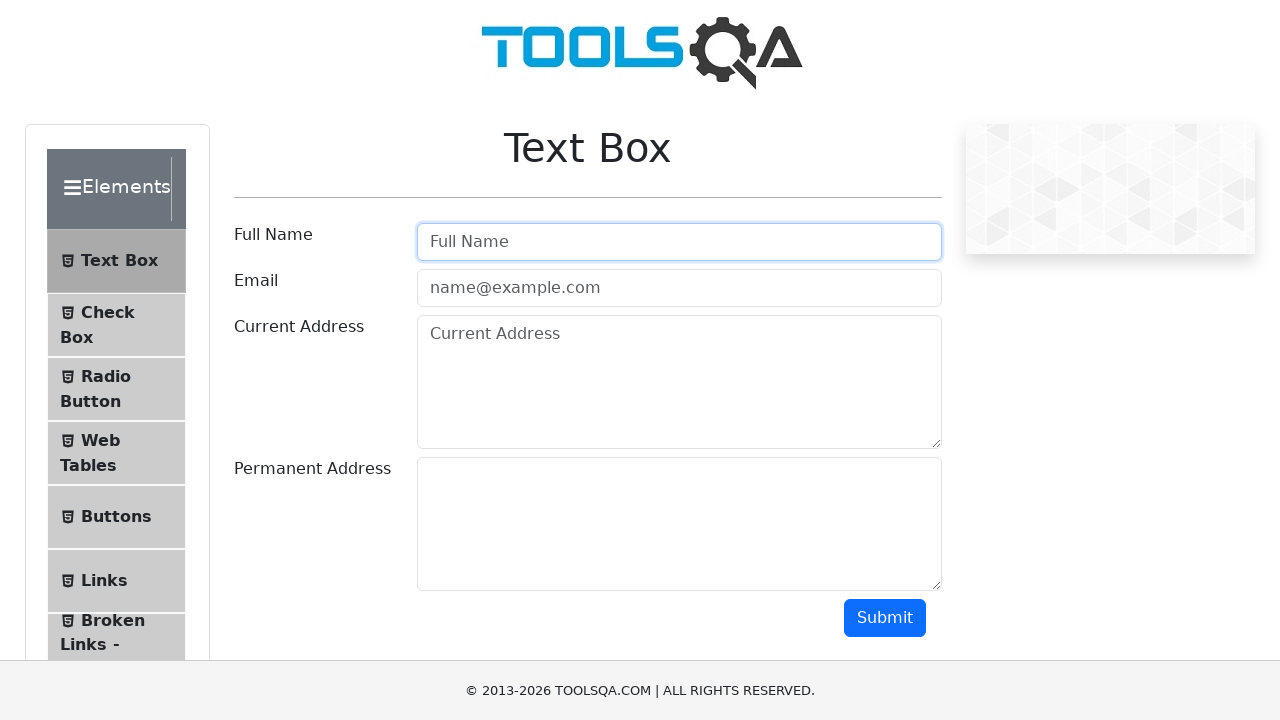

Filled Full Name field with 'John Doe' on internal:attr=[placeholder="Full Name"i]
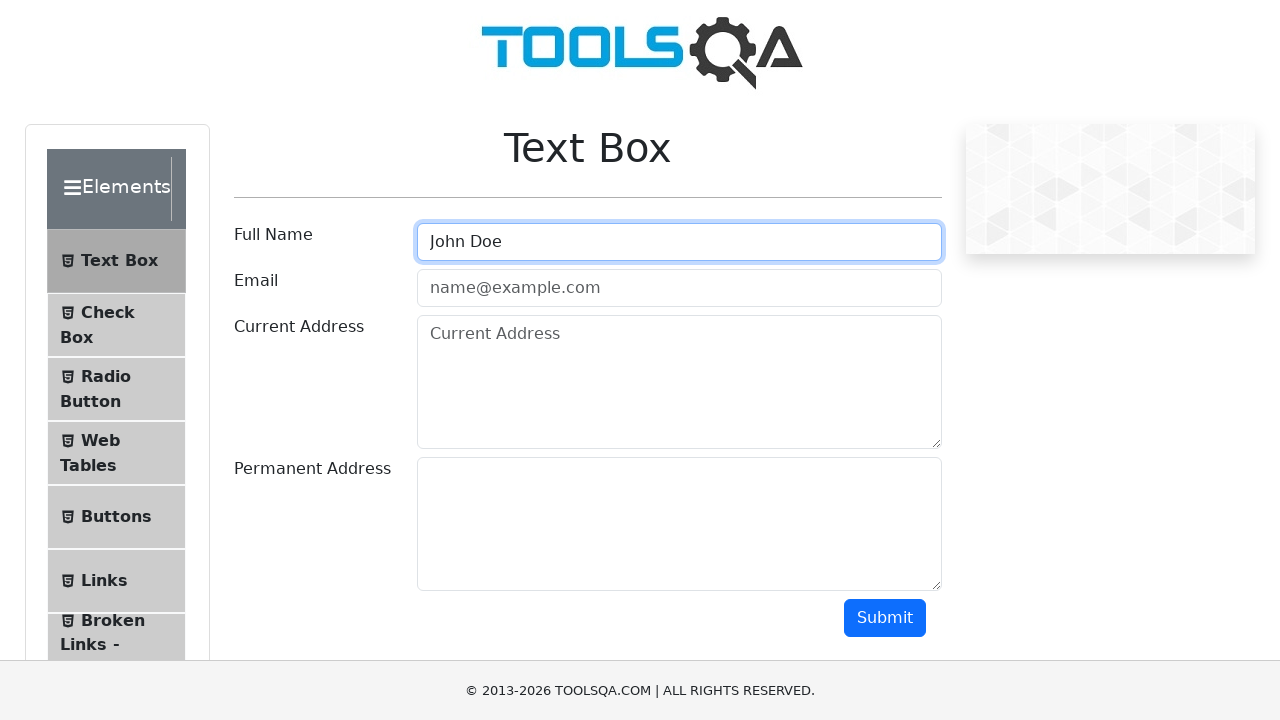

Clicked Email field at (679, 288) on internal:attr=[placeholder="name@example.com"i]
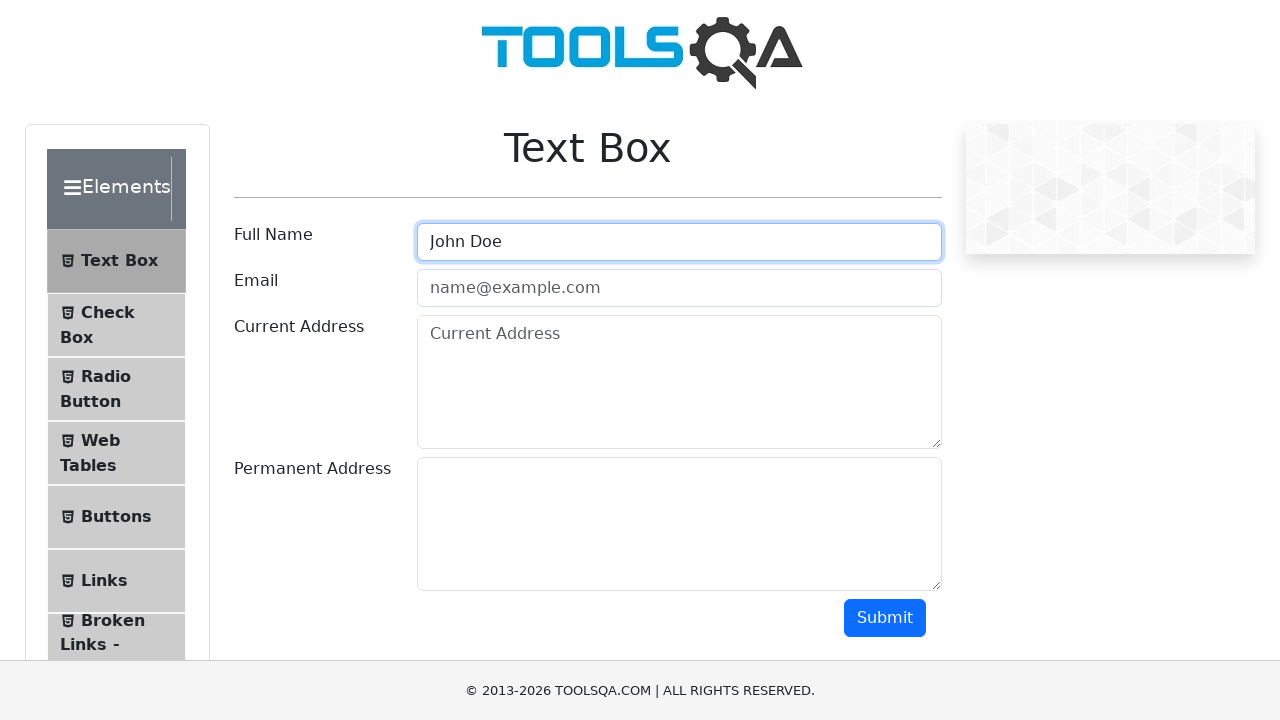

Filled Email field with 'johndoe321@gmail.com' on internal:attr=[placeholder="name@example.com"i]
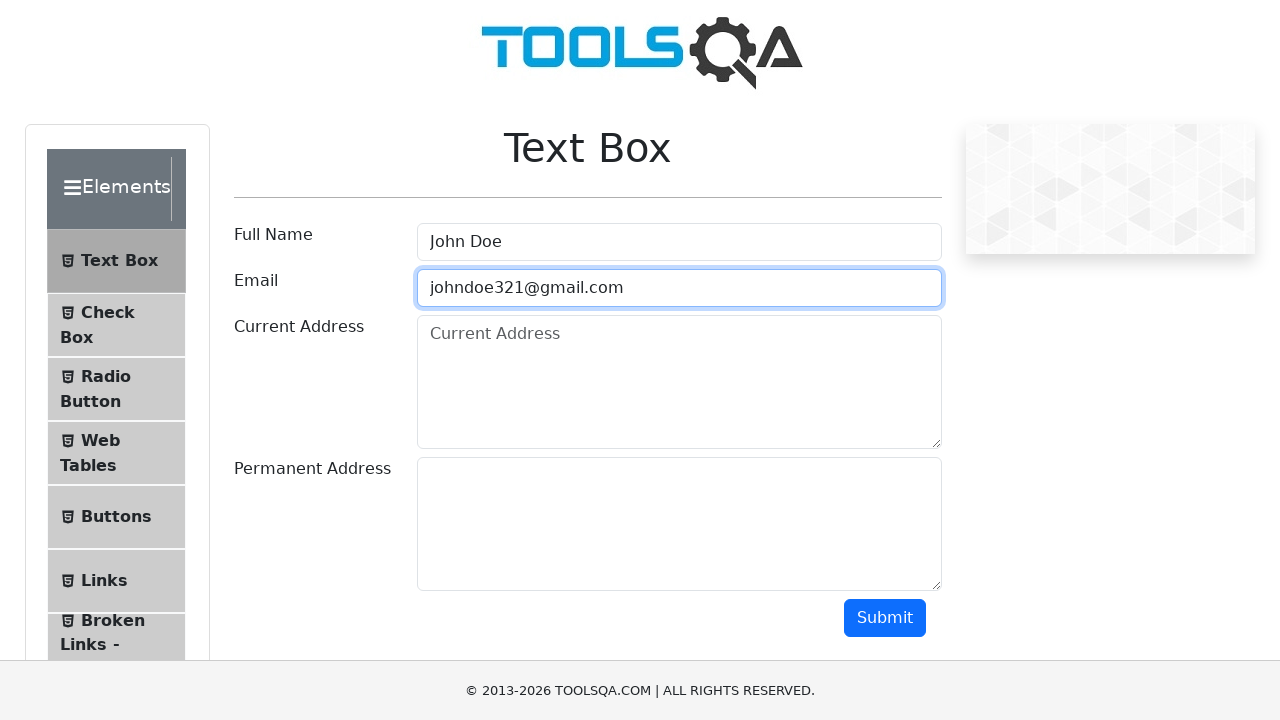

Clicked Current Address field at (679, 382) on internal:attr=[placeholder="Current Address"i]
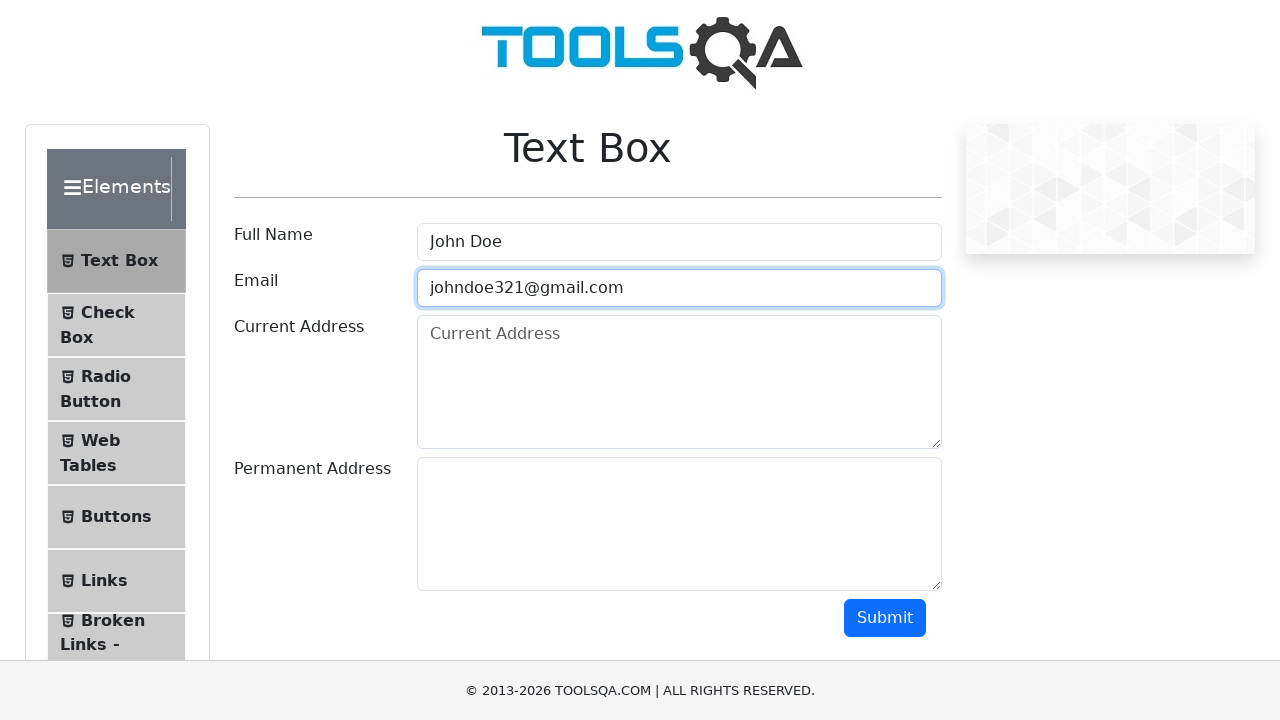

Filled Current Address field with '1234 Street Drive, CoolTown, New York, 12345' on internal:attr=[placeholder="Current Address"i]
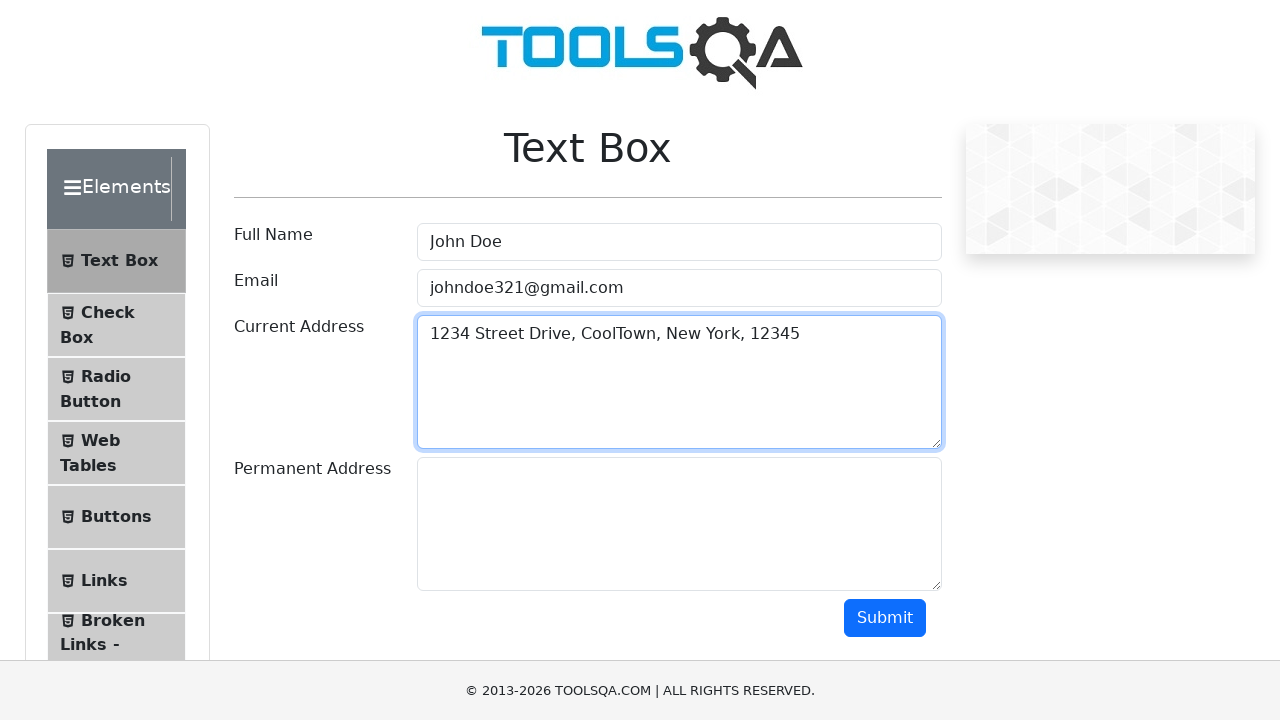

Clicked Permanent Address field at (679, 524) on #permanentAddress
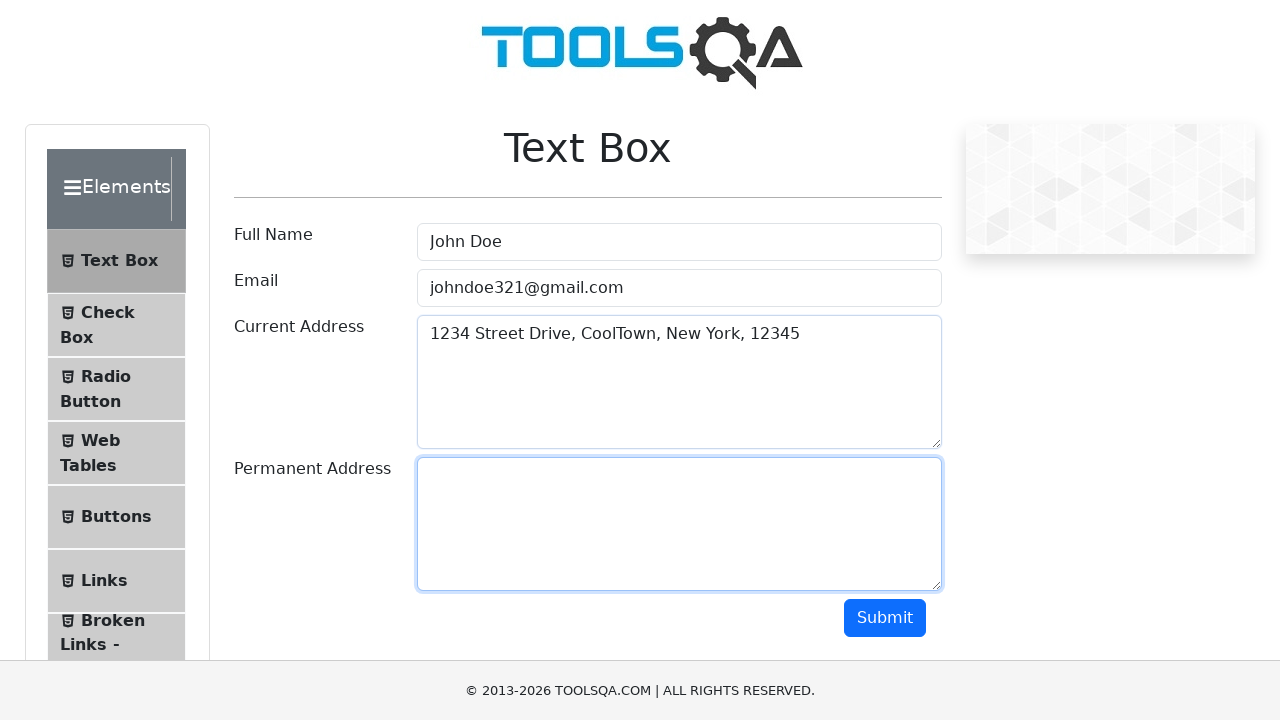

Filled Permanent Address field with '1234 Street Drive, CoolTown, New York, 12345' on #permanentAddress
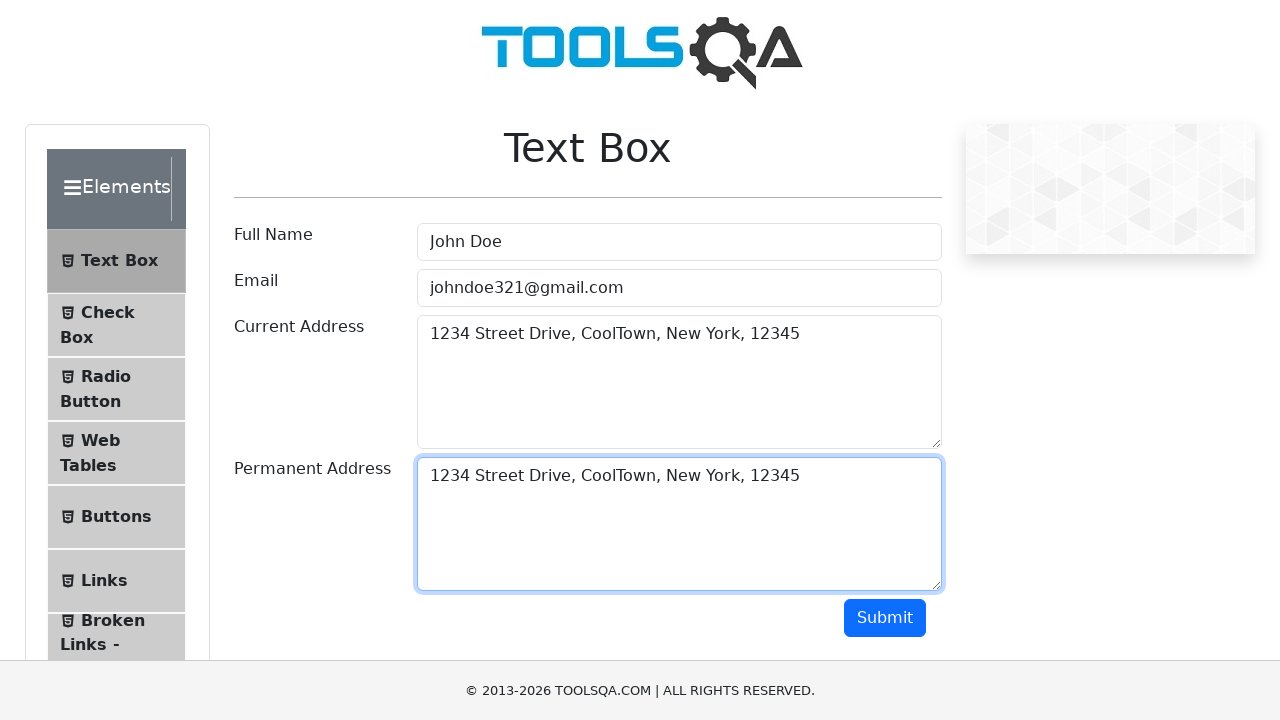

Clicked Submit button to submit the form at (885, 618) on internal:role=button[name="Submit"i]
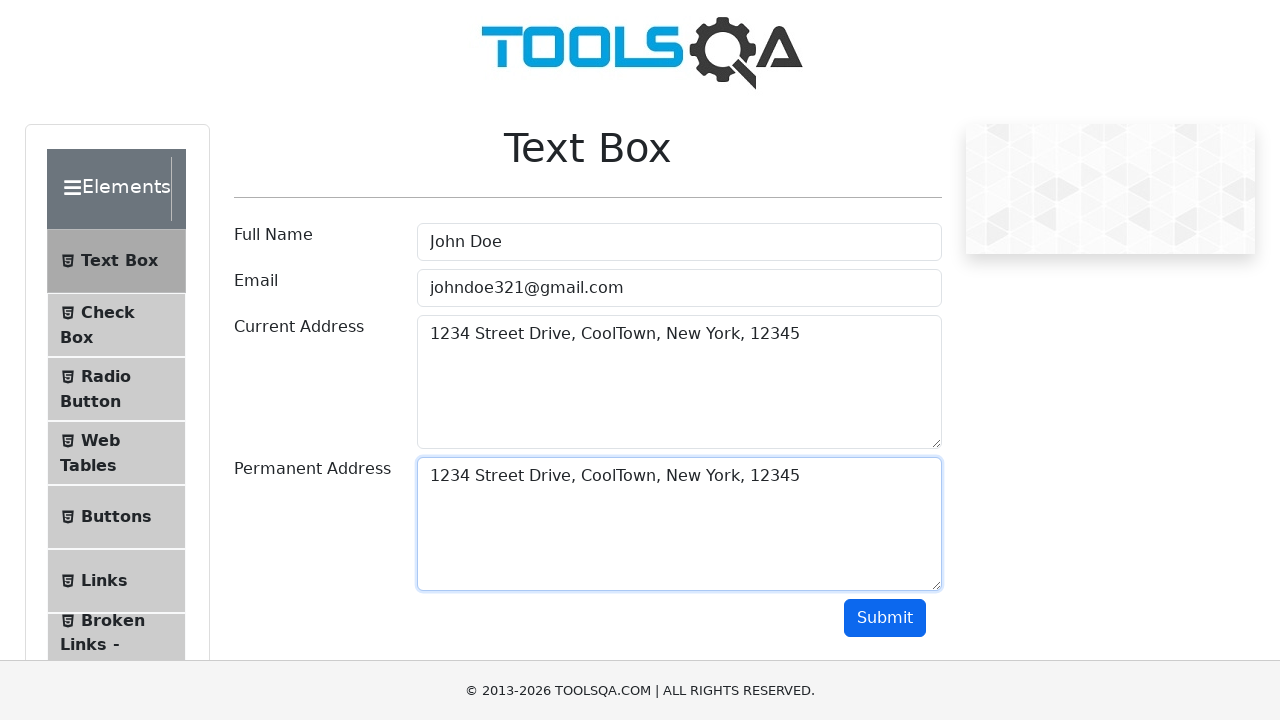

Verified and clicked Name output: 'Name:John Doe' at (588, 360) on internal:text="Name:John Doe"i
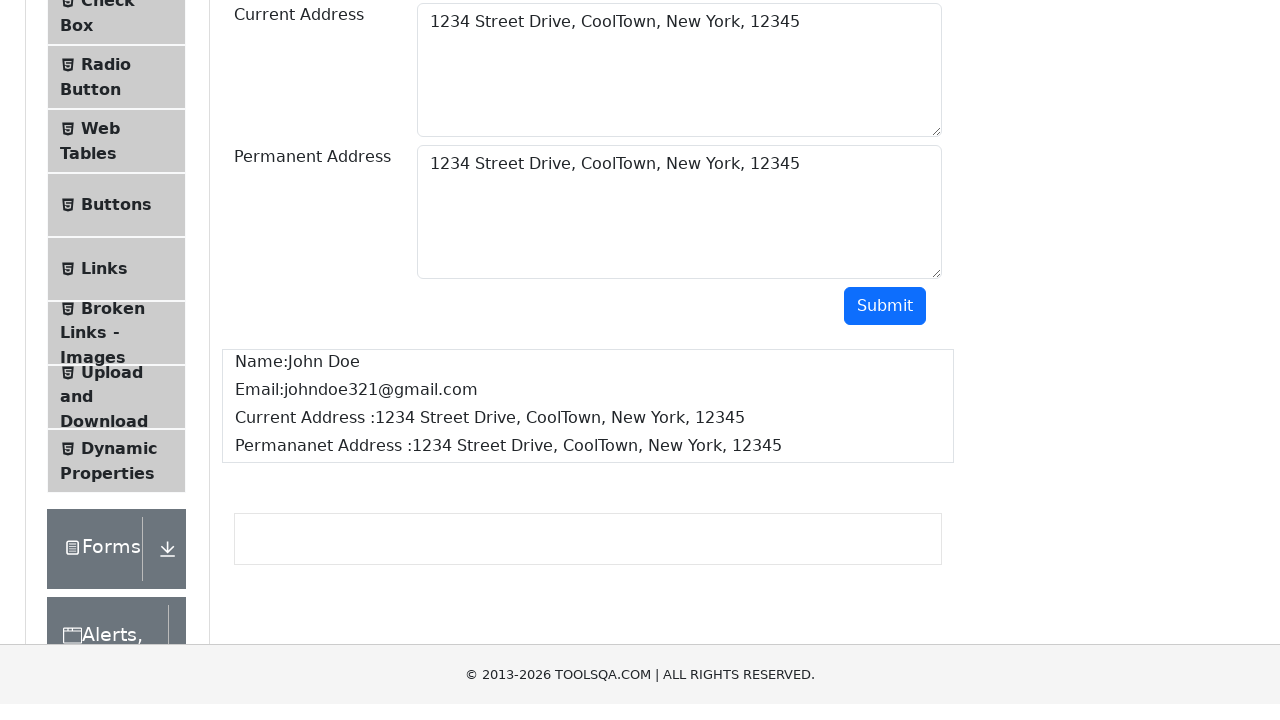

Verified and clicked Email output: 'Email:johndoe321@gmail.com' at (588, 360) on internal:text="Email:johndoe321@gmail.com"i
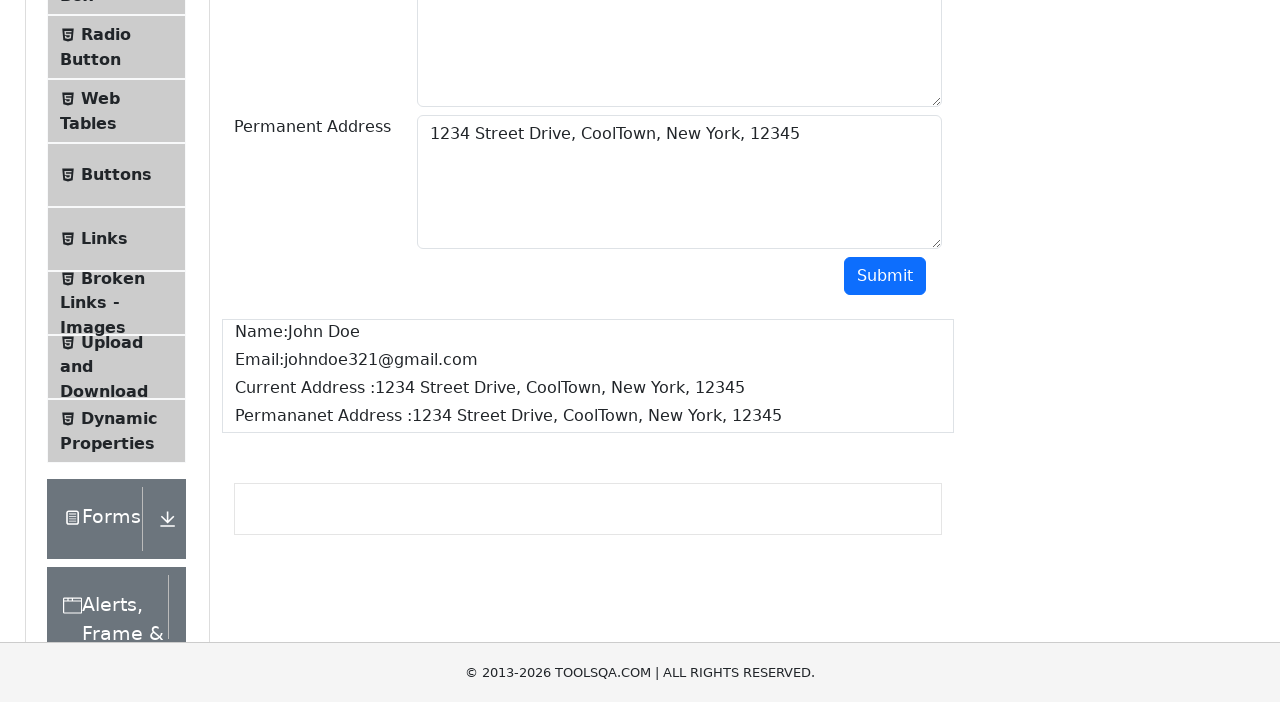

Verified and clicked Current Address output: 'Current Address :1234 Street' at (588, 80) on internal:text="Current Address :1234 Street"i
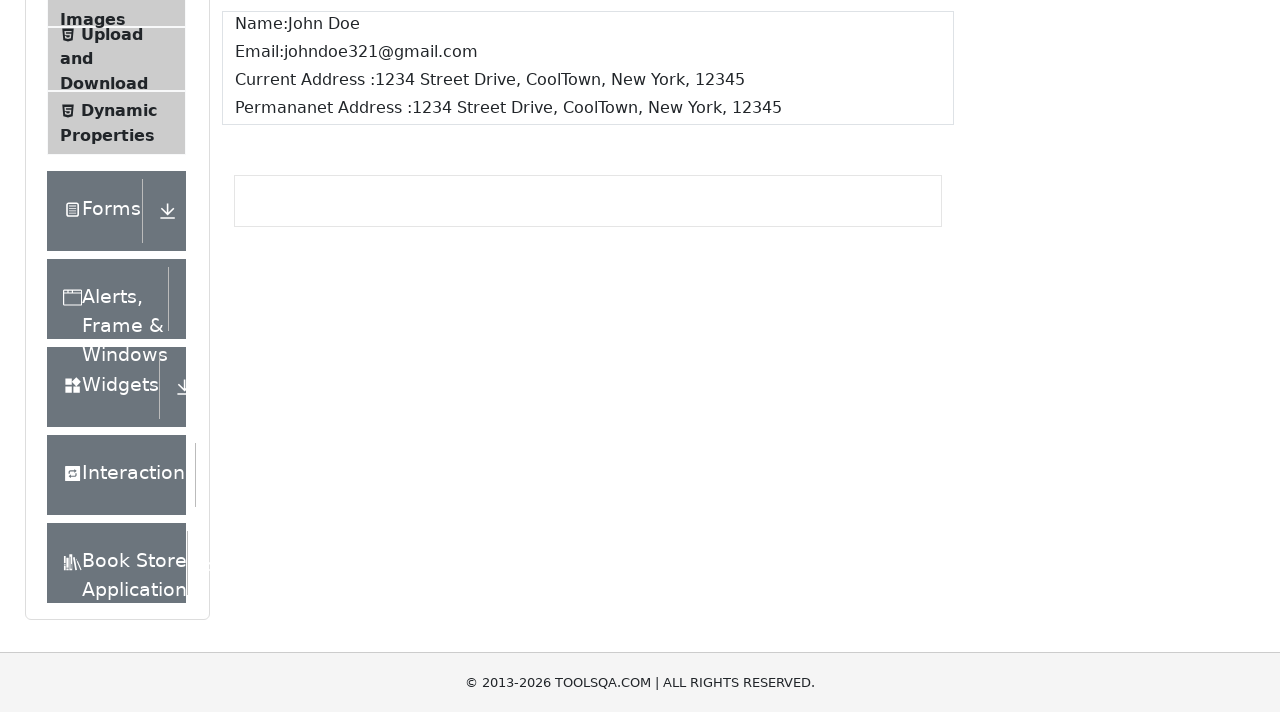

Verified and clicked Permanent Address output: 'Permananet Address :1234' at (588, 108) on internal:text="Permananet Address :1234"i
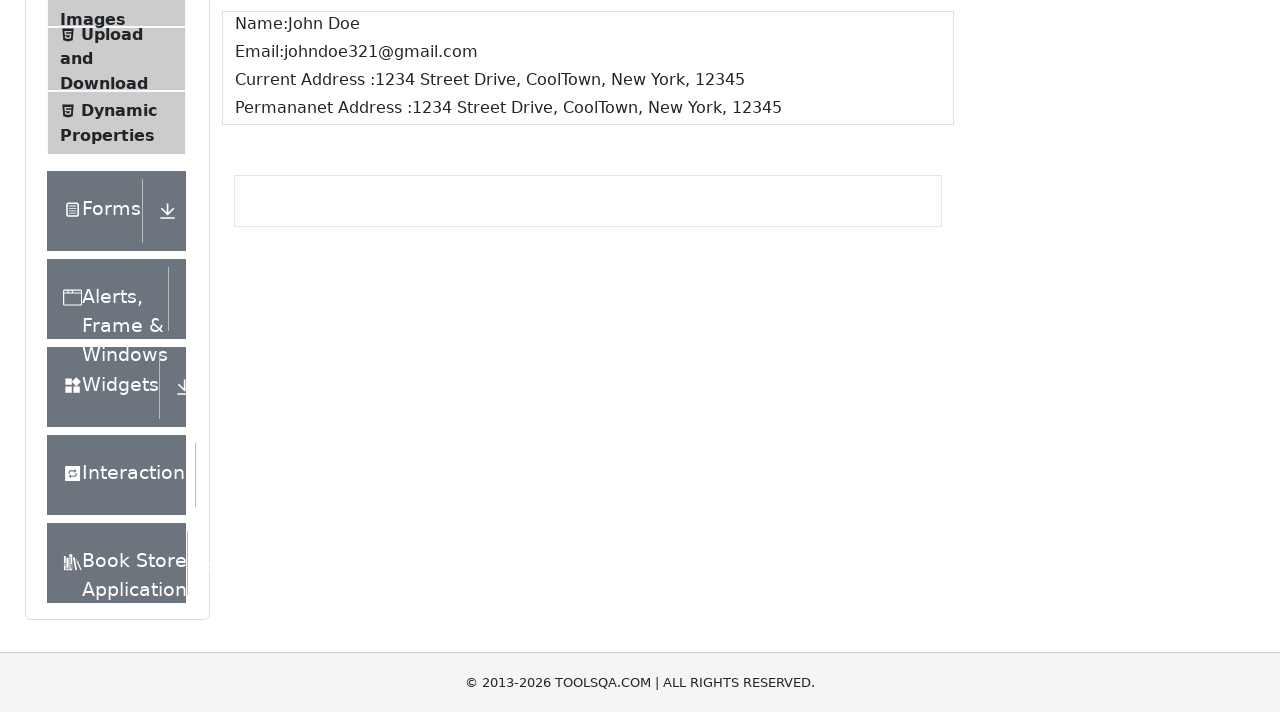

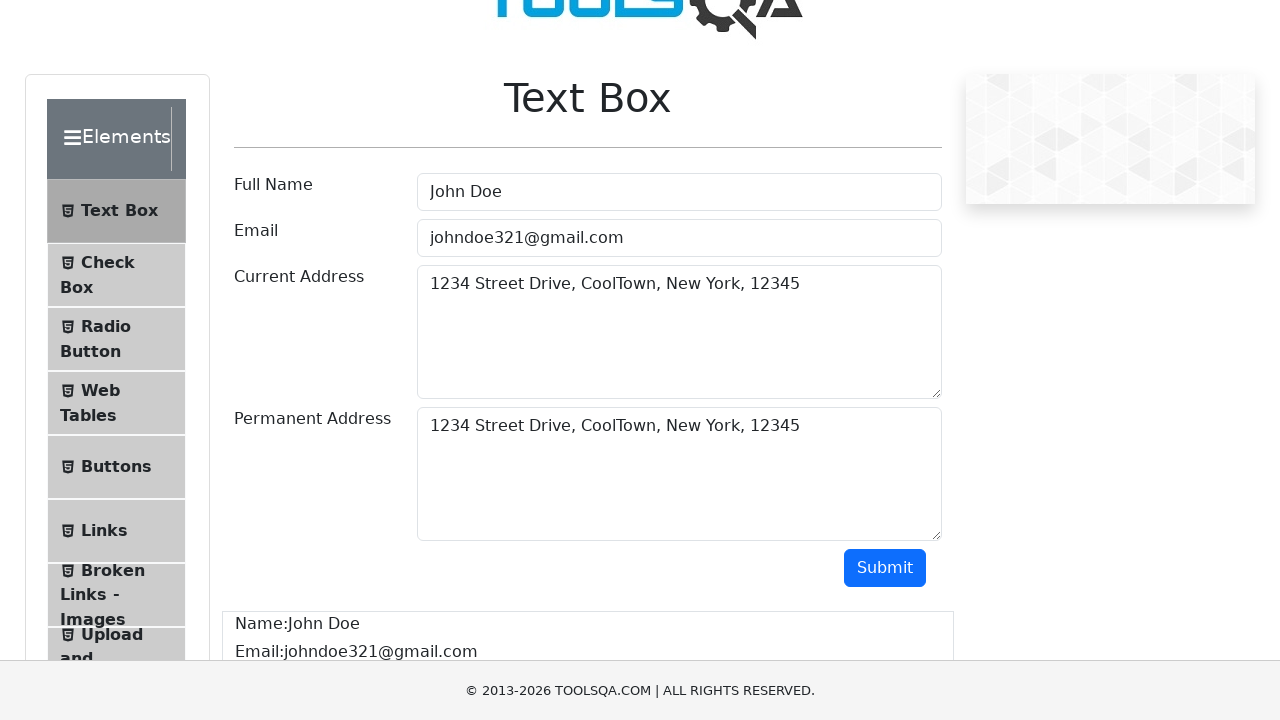